Navigates to the DemoBlaze store homepage and verifies the page title and URL are correct.

Starting URL: https://www.demoblaze.com/index.html

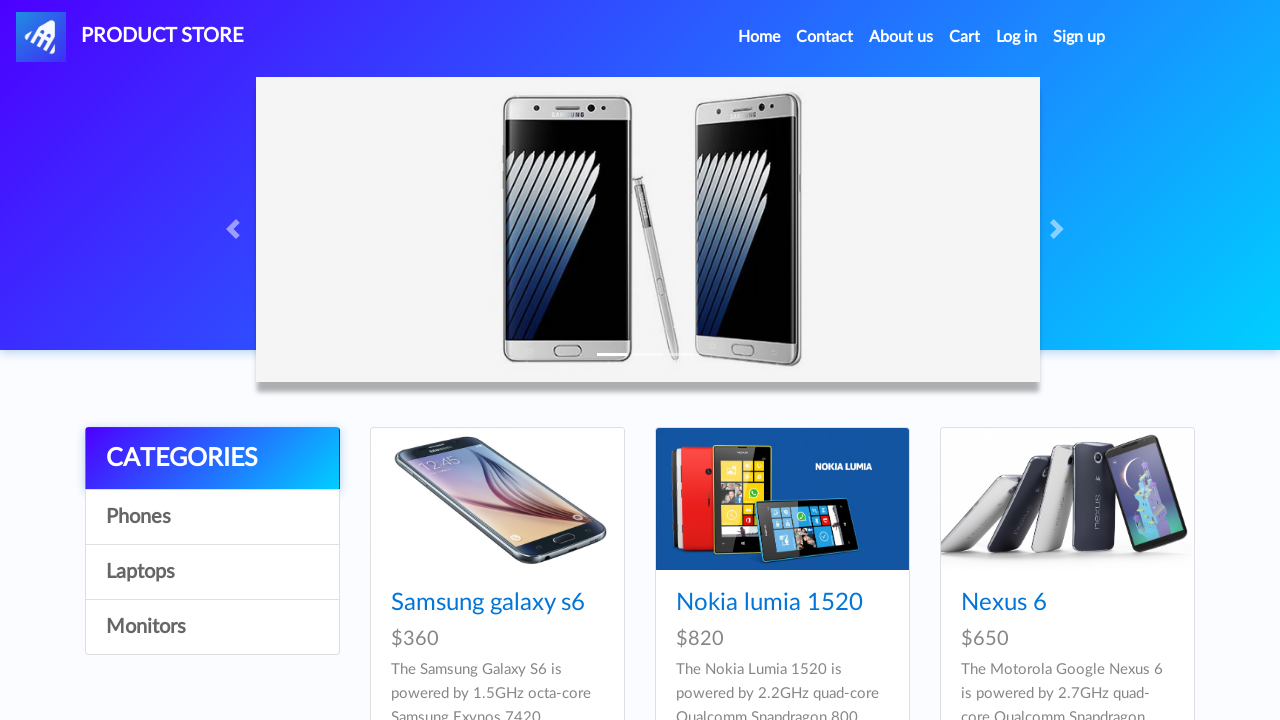

Verified page title is 'STORE'
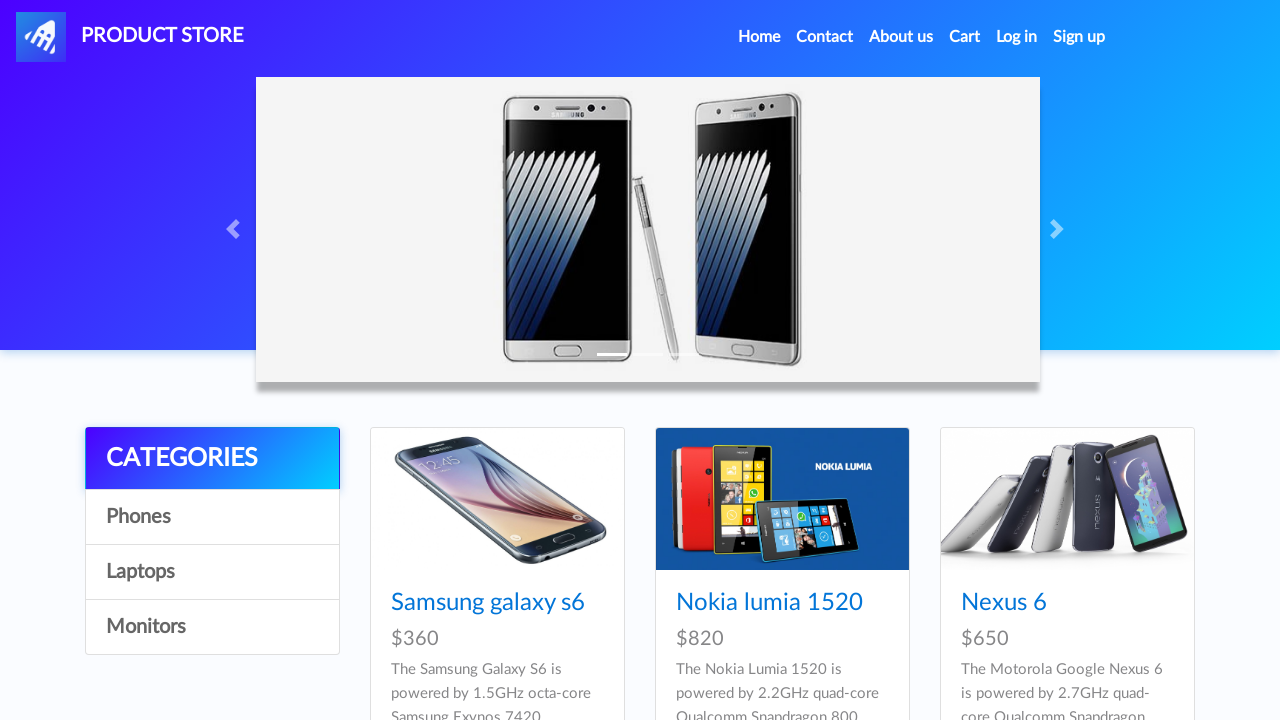

Verified page URL is 'https://www.demoblaze.com/index.html'
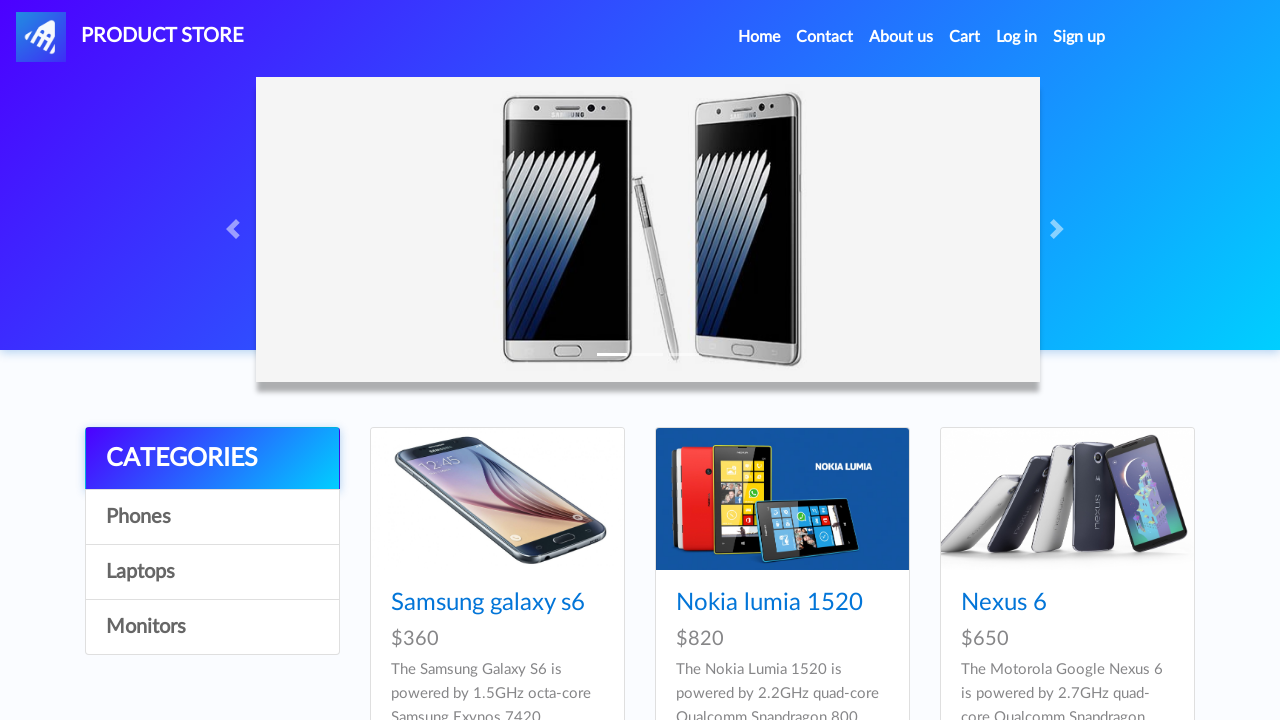

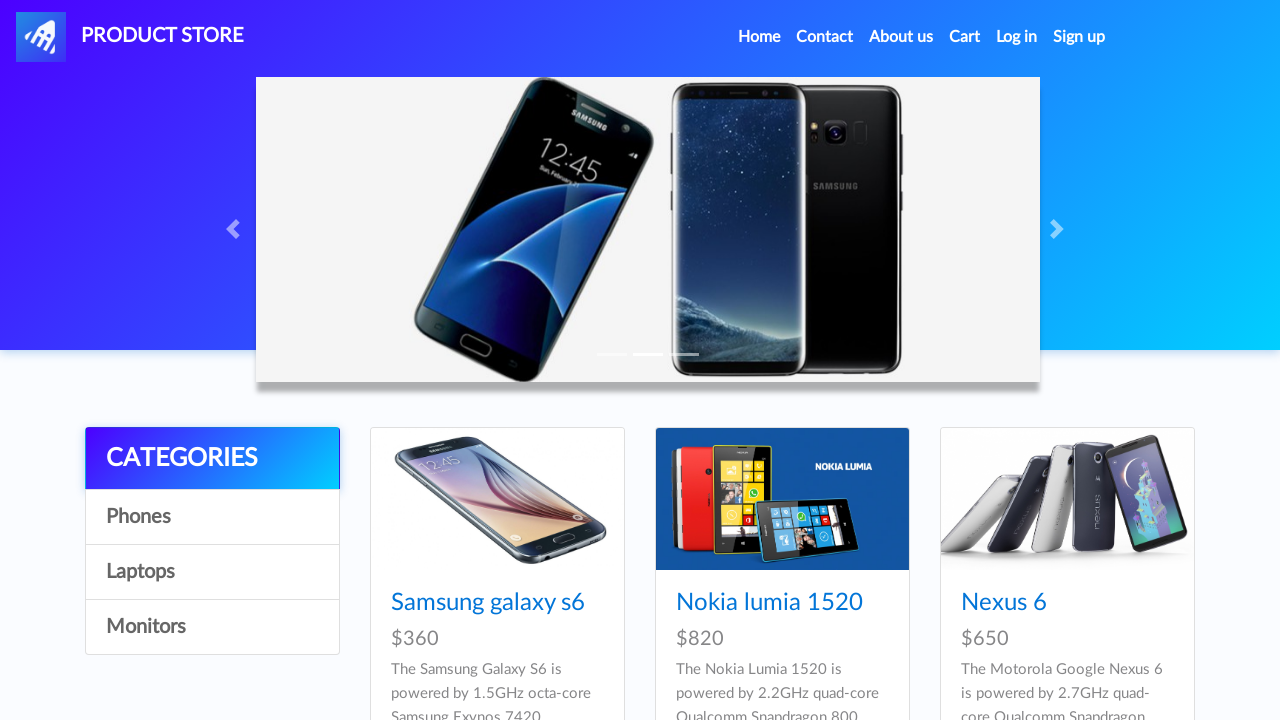